Tests device emulation mode by setting mobile viewport dimensions and navigating to the Selenium website to verify it renders in mobile view

Starting URL: https://www.selenium.dev/

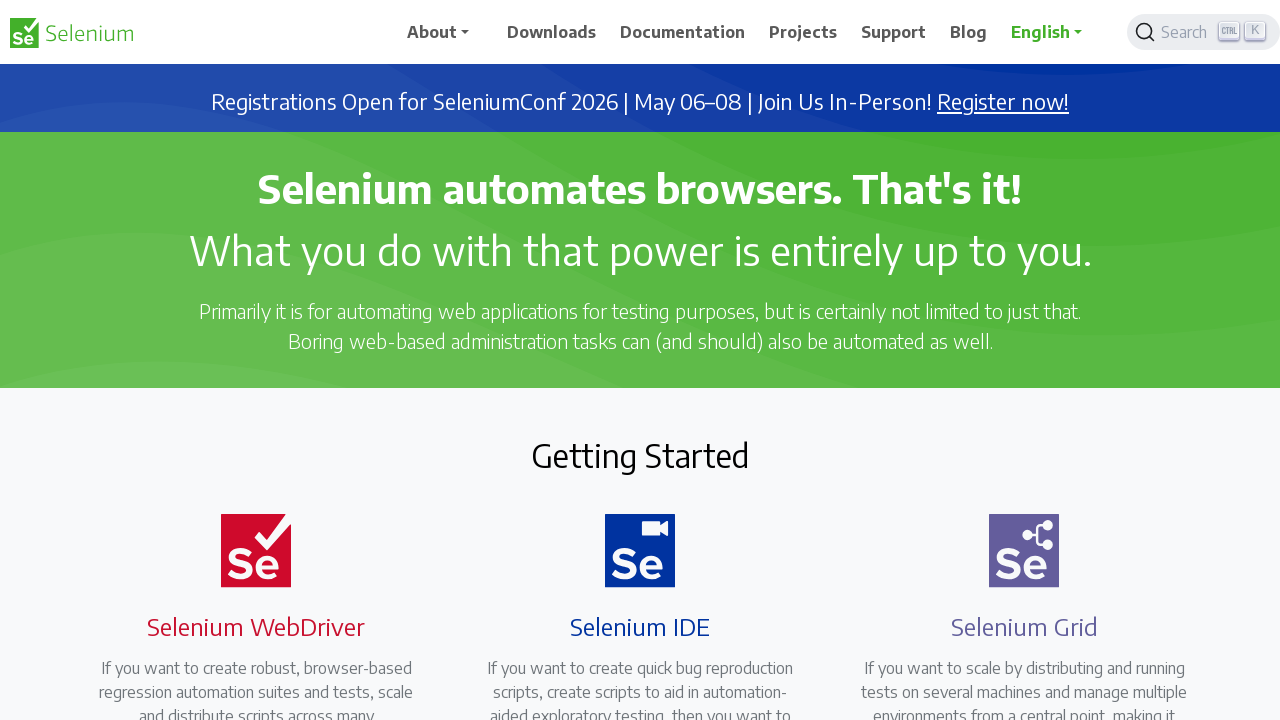

Set viewport to mobile dimensions (800x1200)
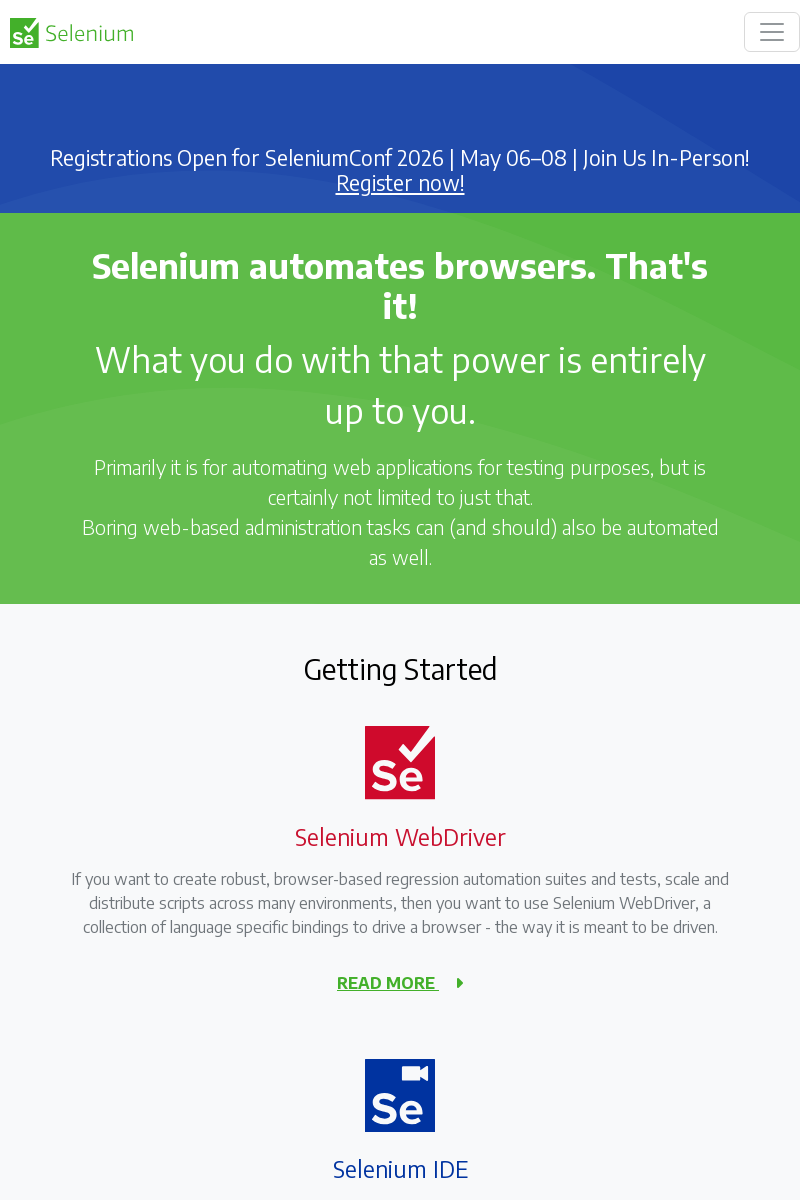

Page content loaded (domcontentloaded state)
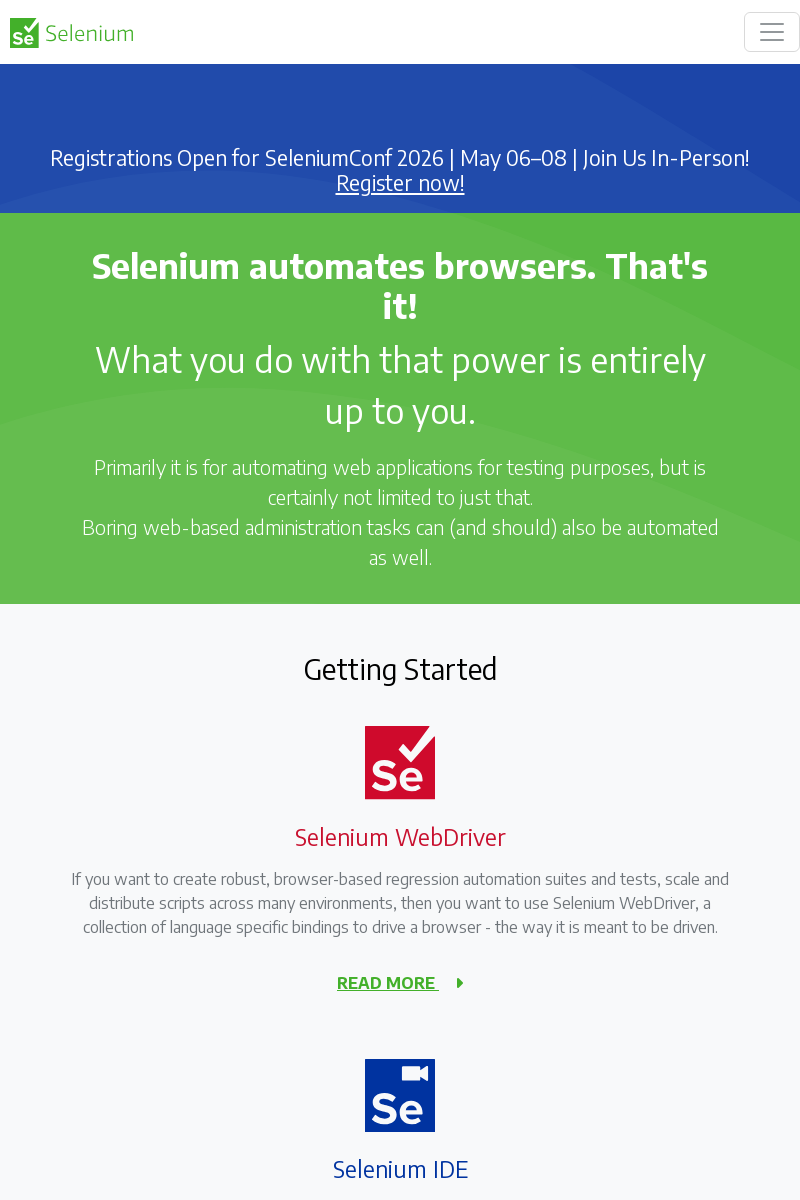

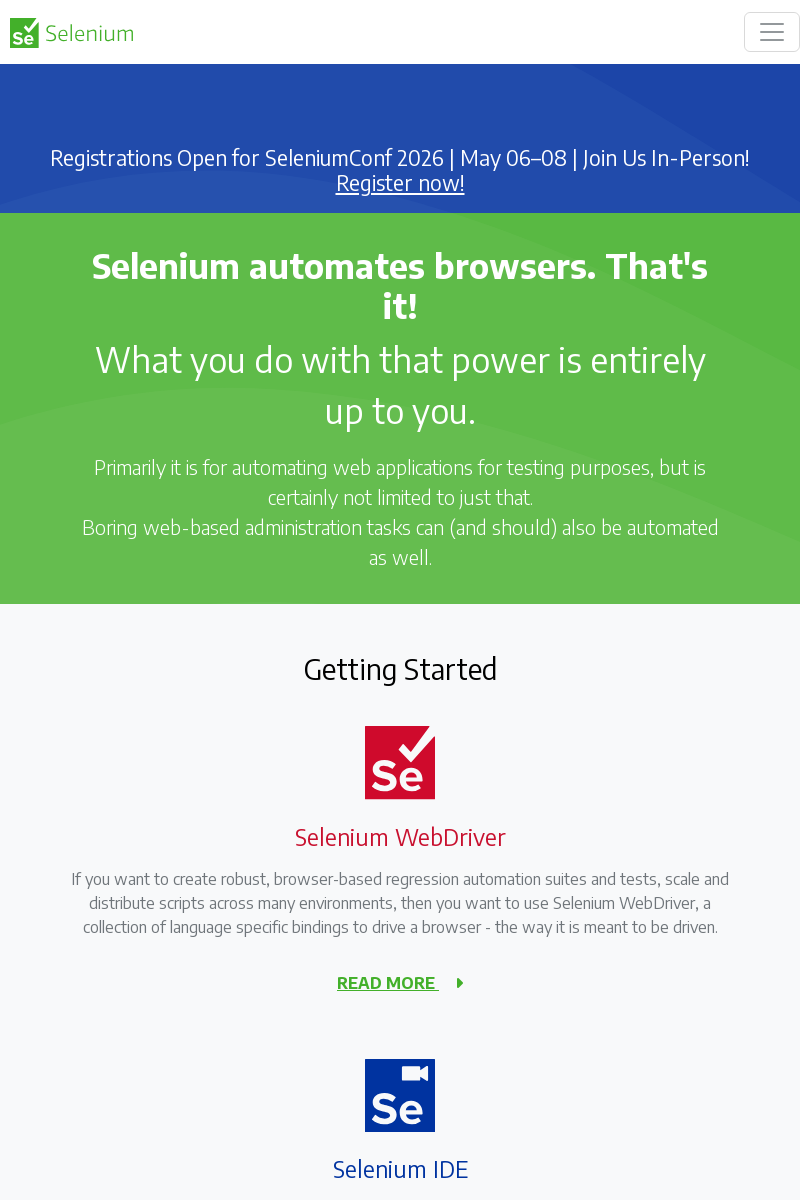